Tests updating the quantity of items in the basket

Starting URL: https://practice.automationtesting.in

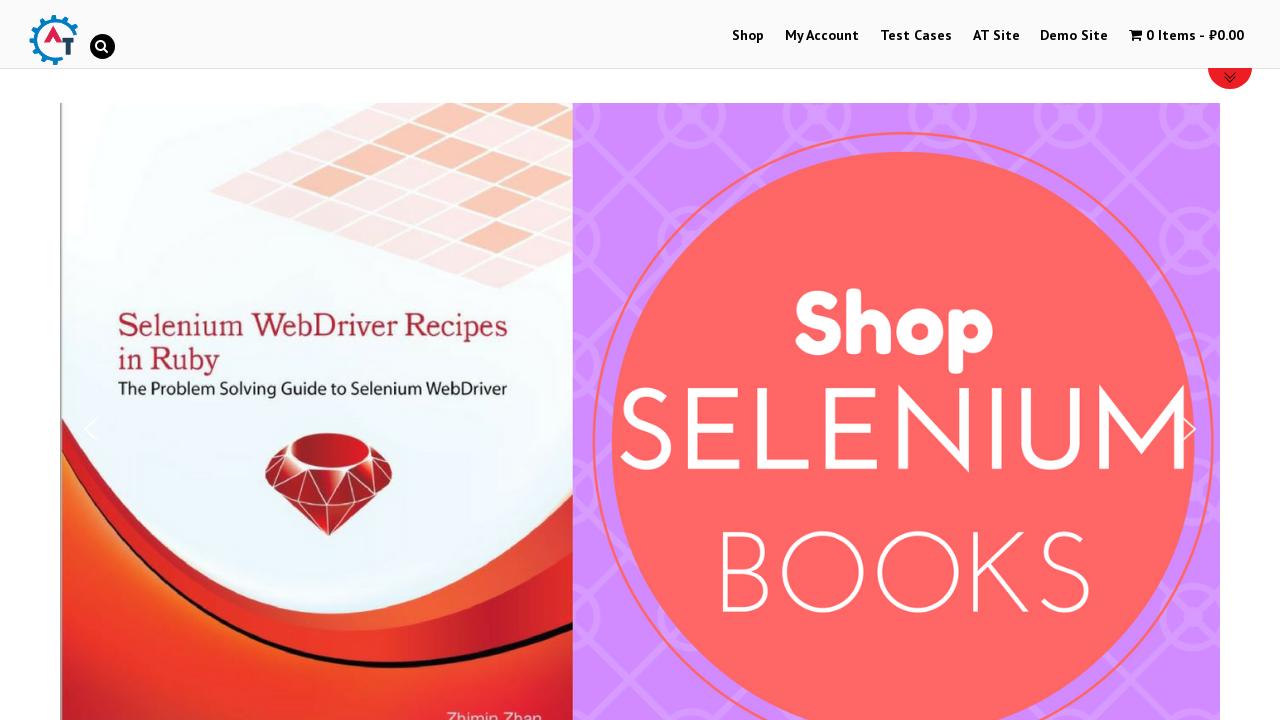

Clicked on Shop menu at (748, 36) on text=Shop
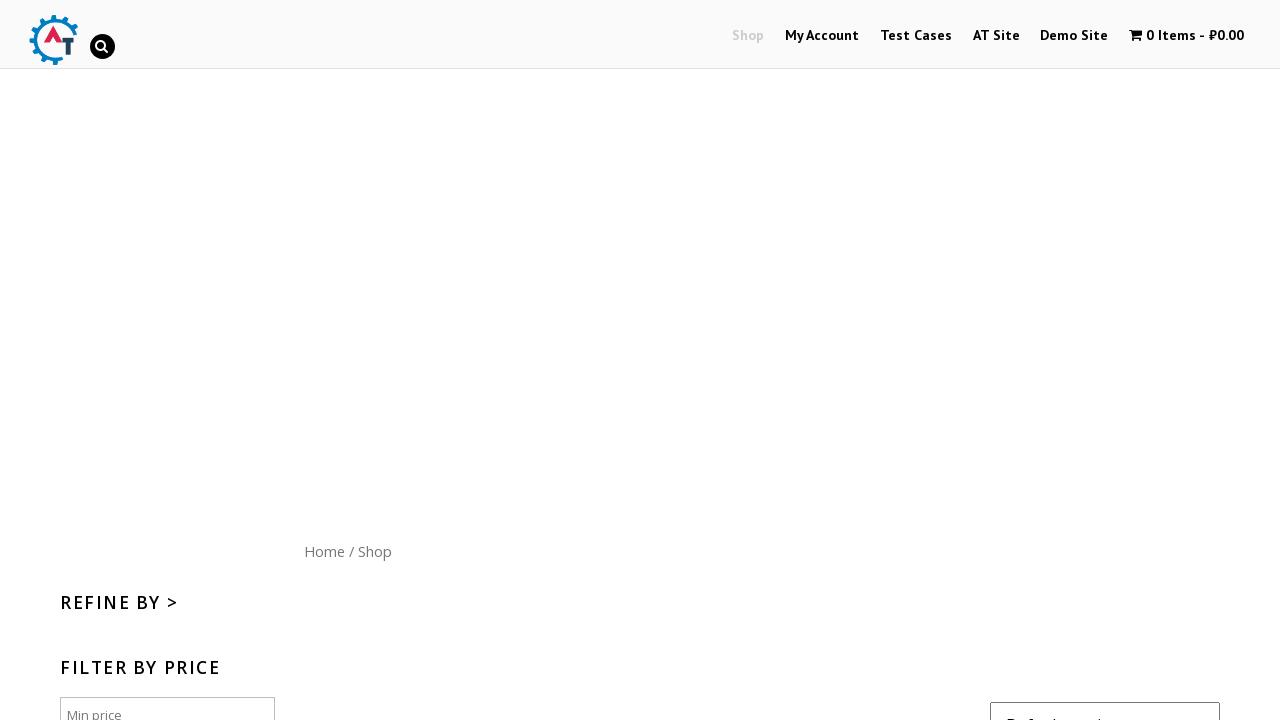

Clicked on Home menu at (324, 551) on text=Home
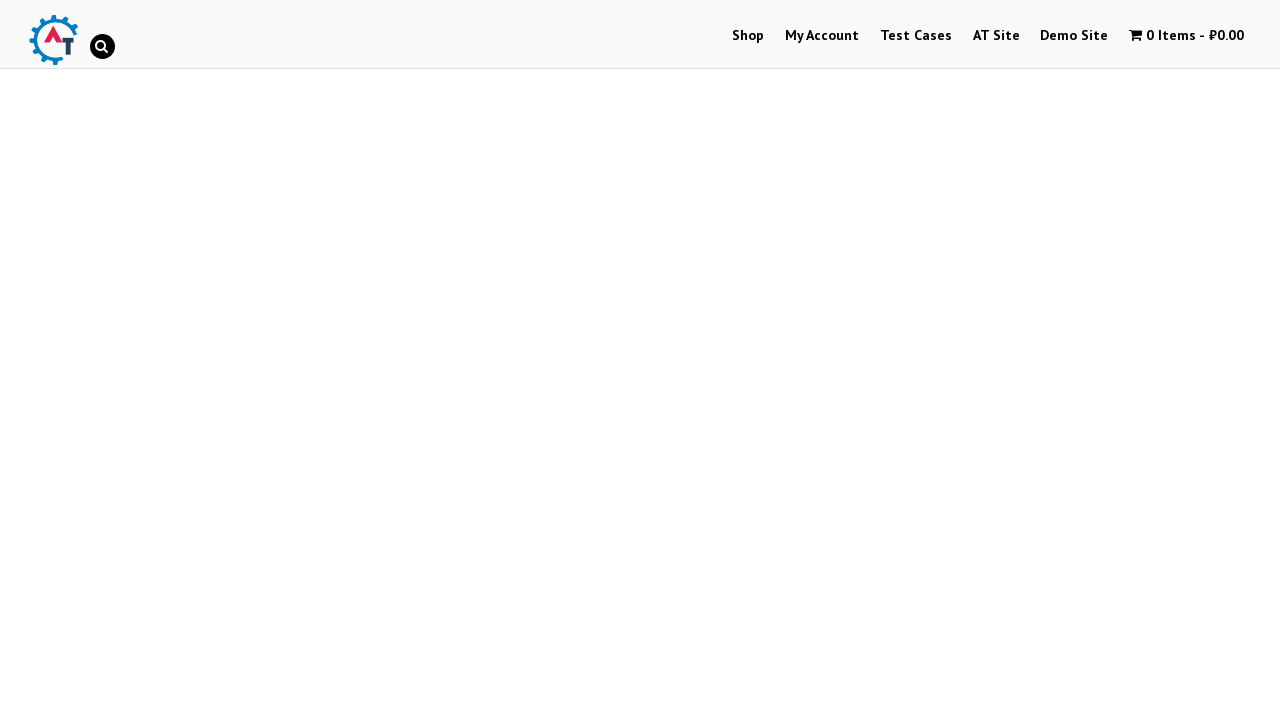

Clicked on the first product arrival image at (241, 361) on .products .product:first-child img
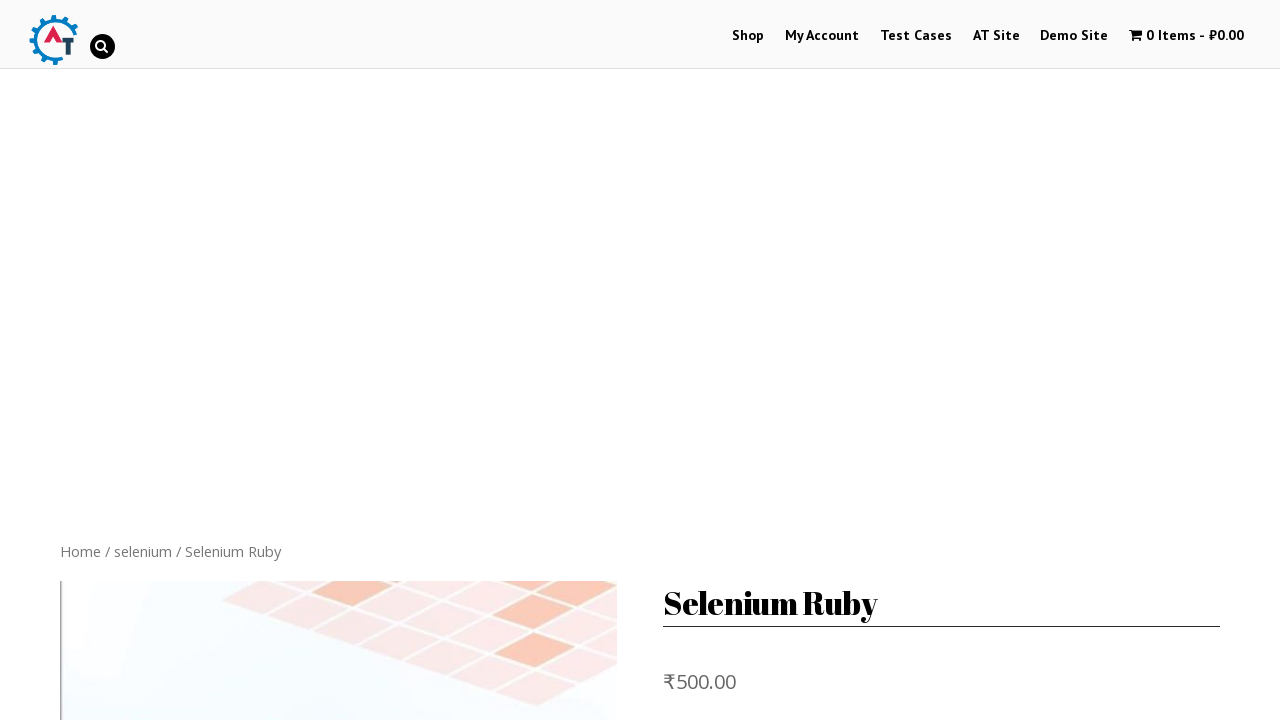

Clicked add to basket button at (812, 360) on button.single_add_to_cart_button
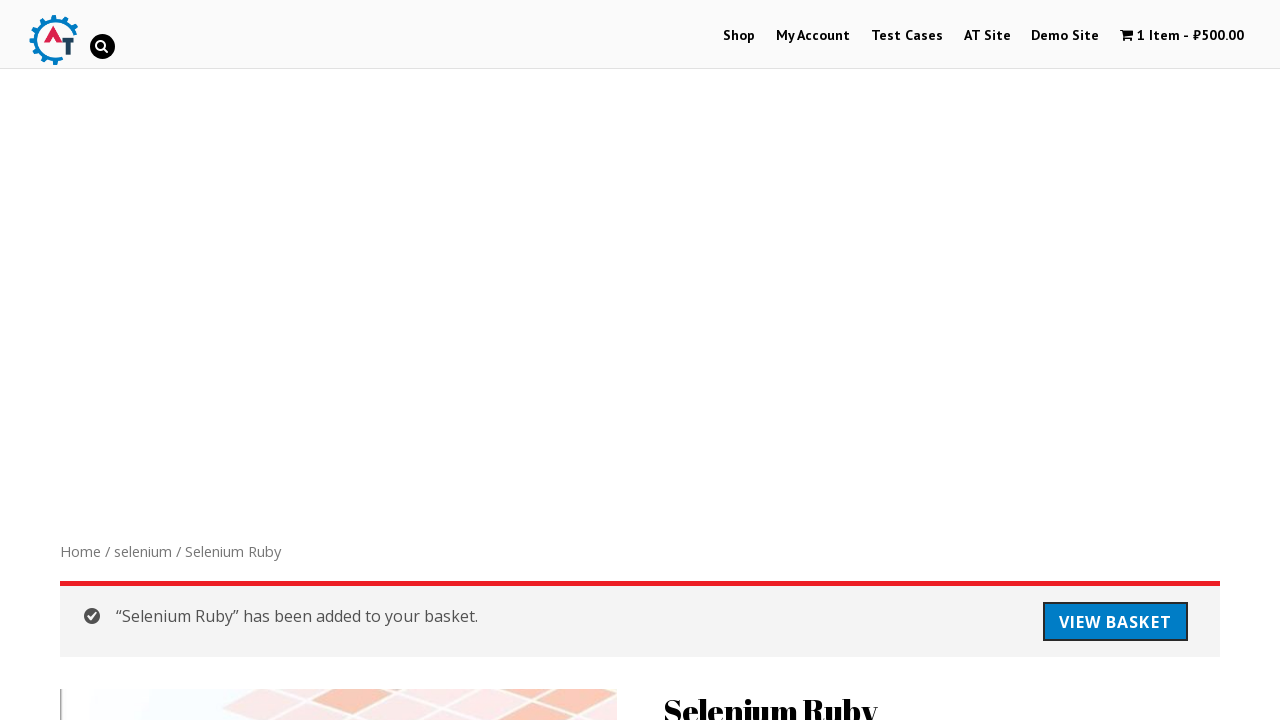

Clicked View Basket link at (1115, 622) on text=View Basket
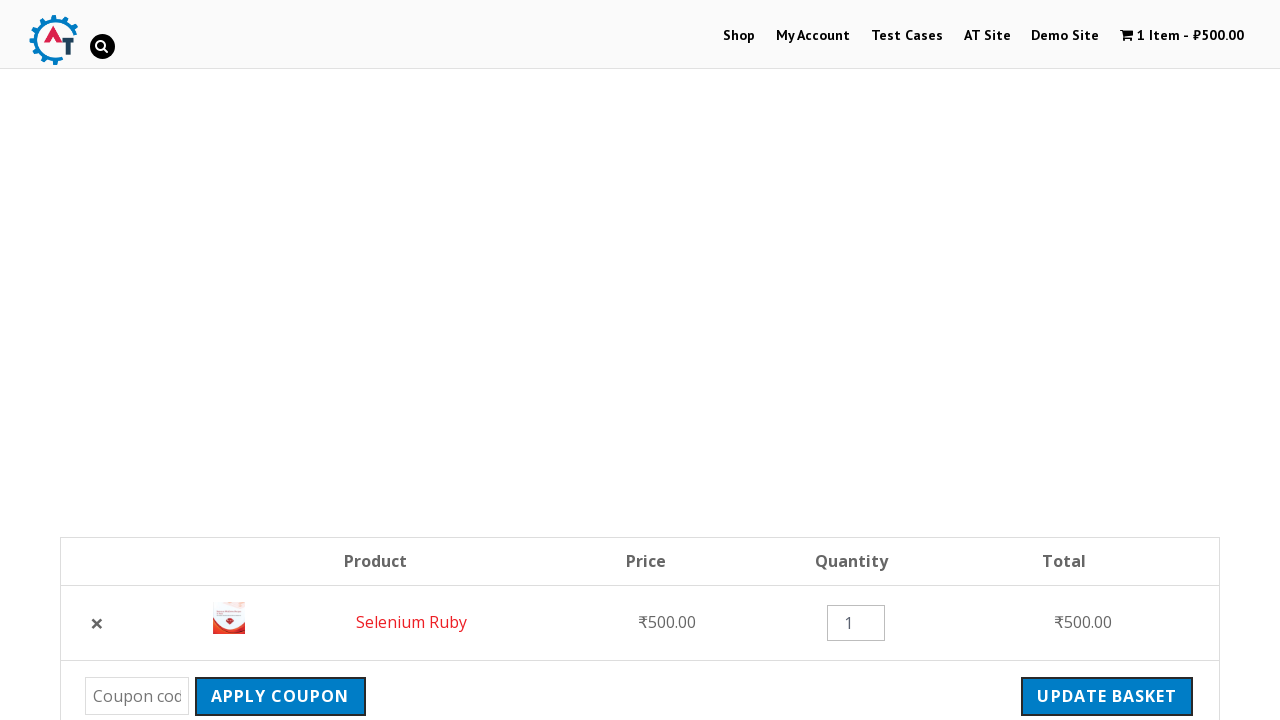

Updated item quantity to 3 on input.qty
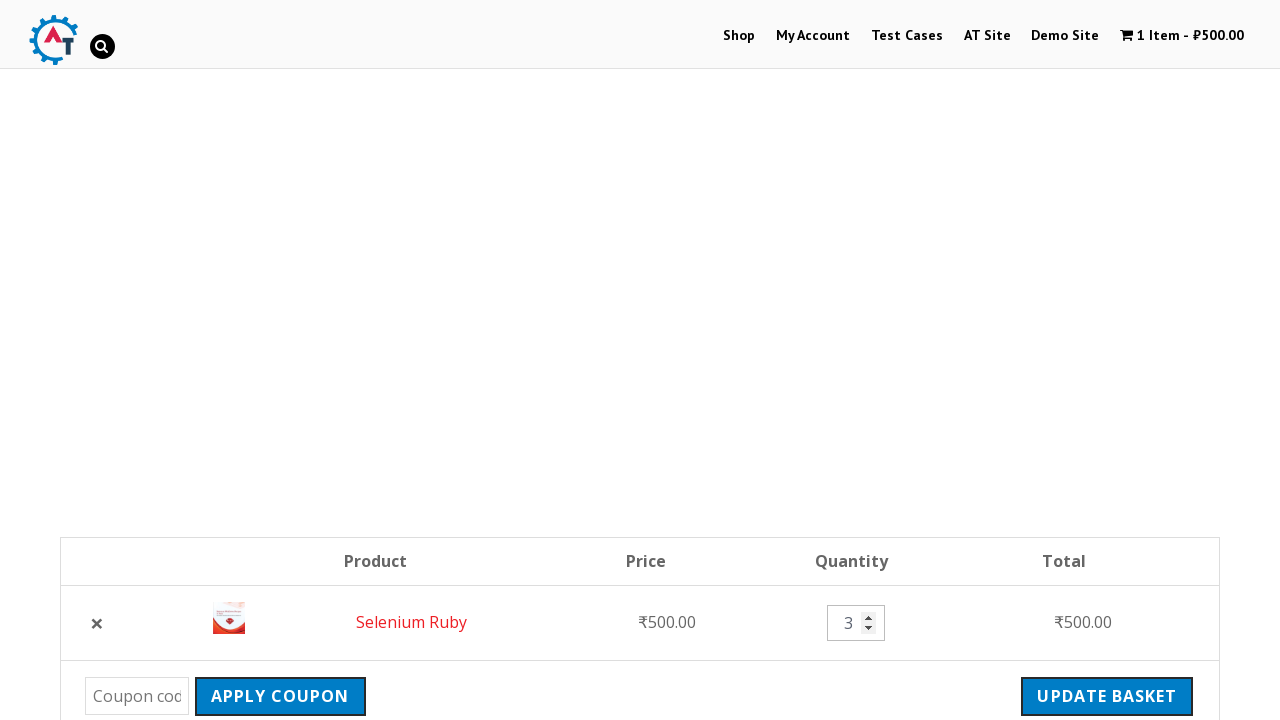

Clicked update basket button at (1107, 696) on input[name='update_cart']
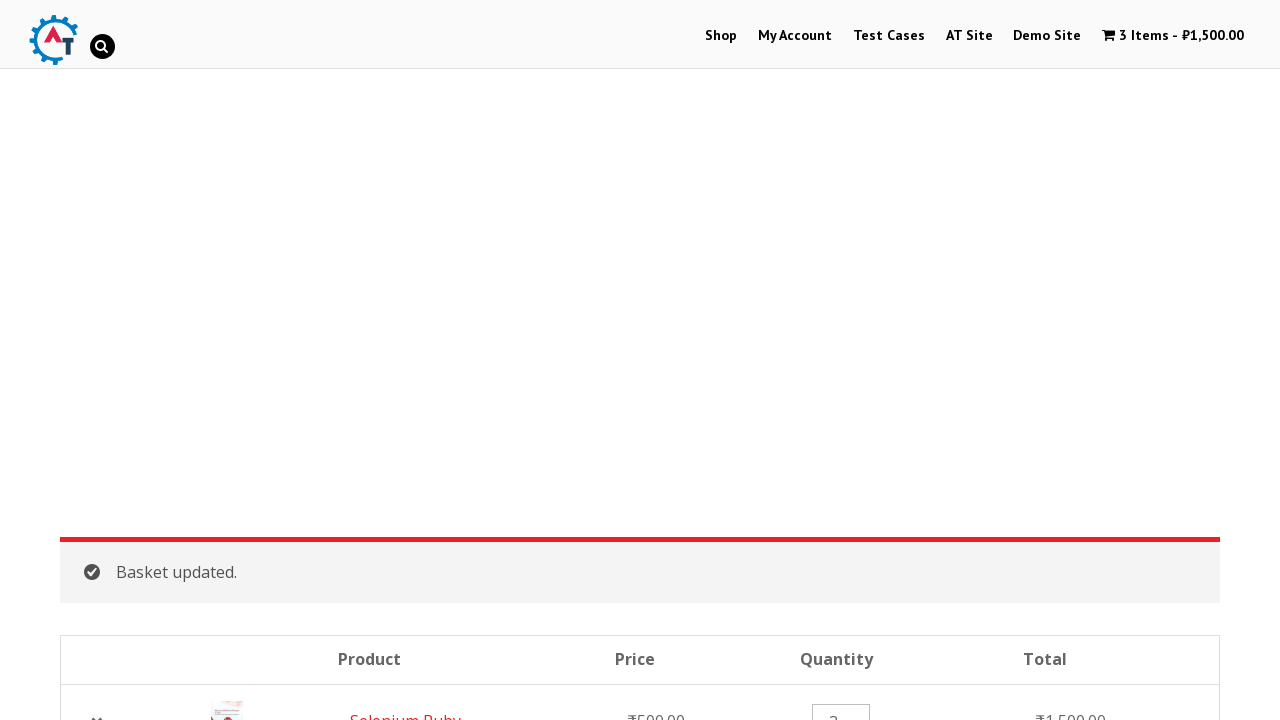

Verified basket update confirmation message appeared
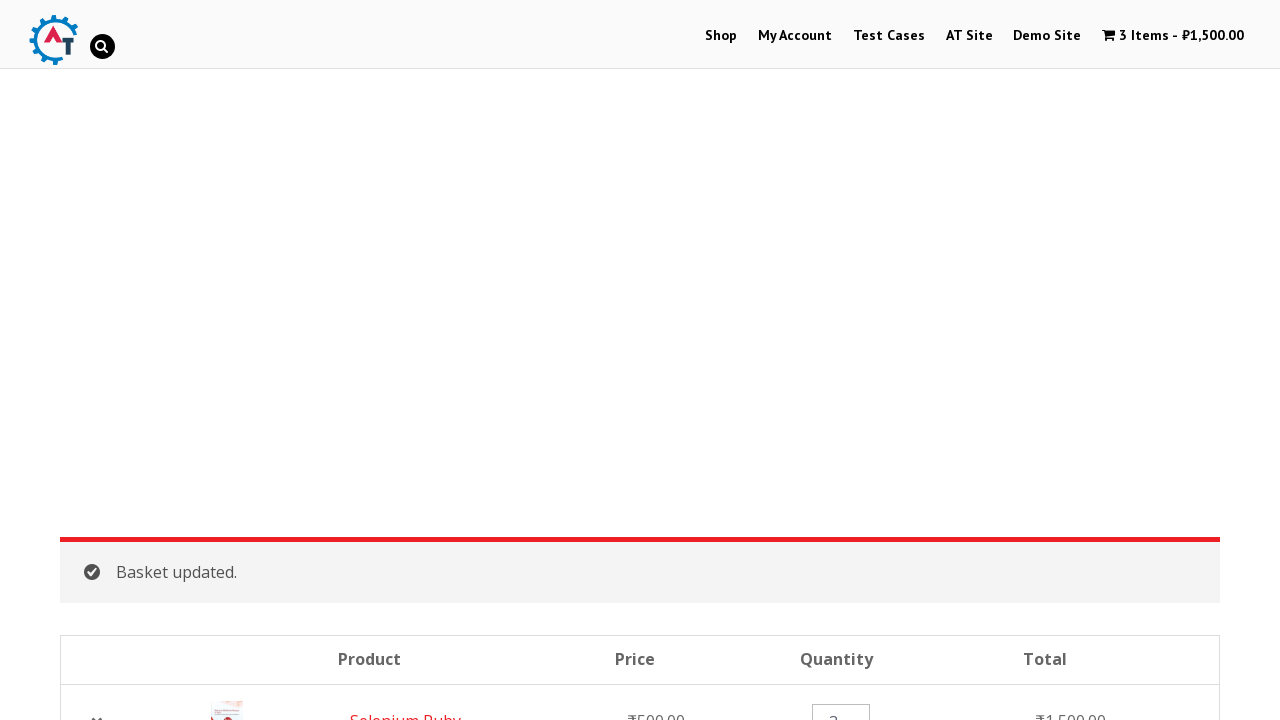

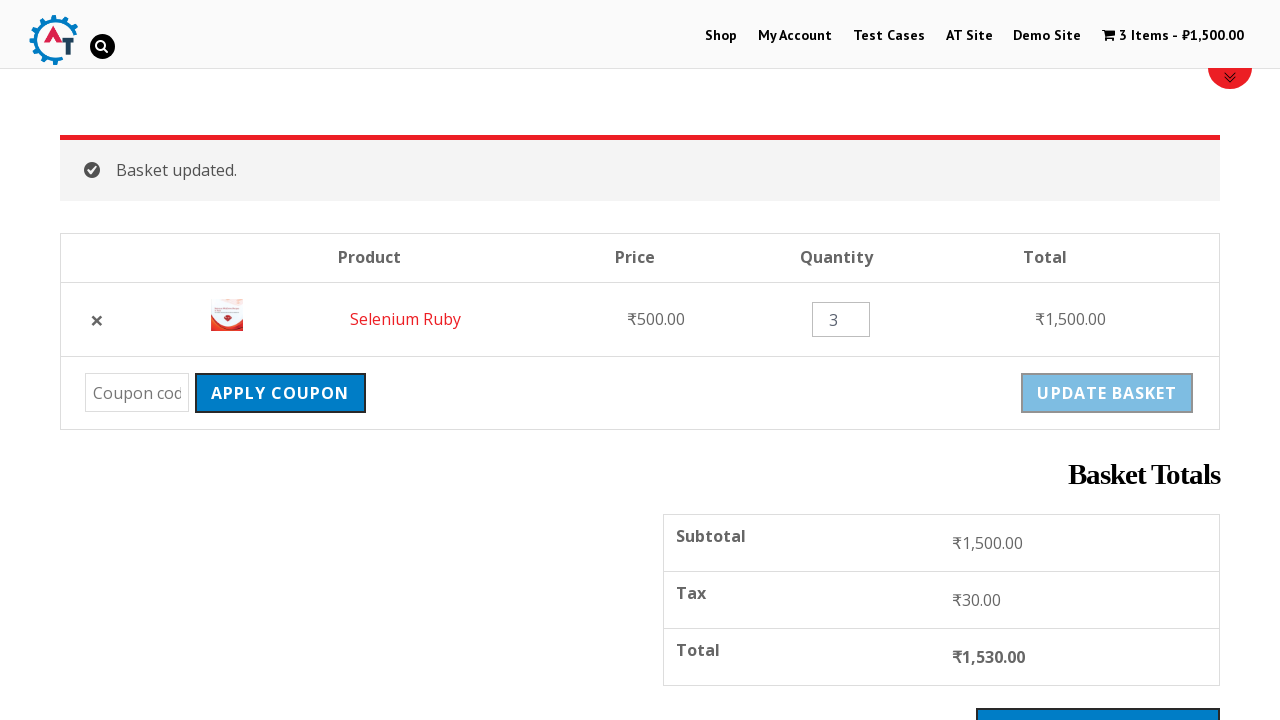